Tests clicking on an element that appears after page load on the dynamic properties page

Starting URL: https://demoqa.com/dynamic-properties

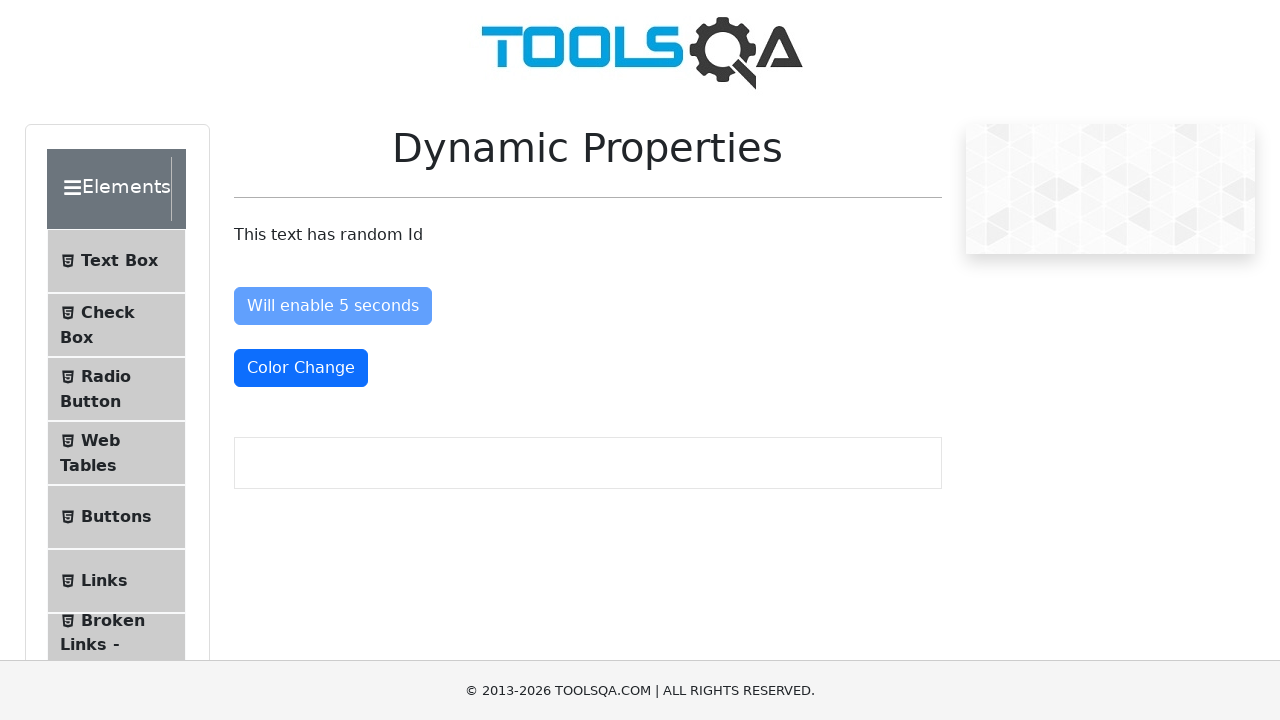

Navigated to dynamic properties page
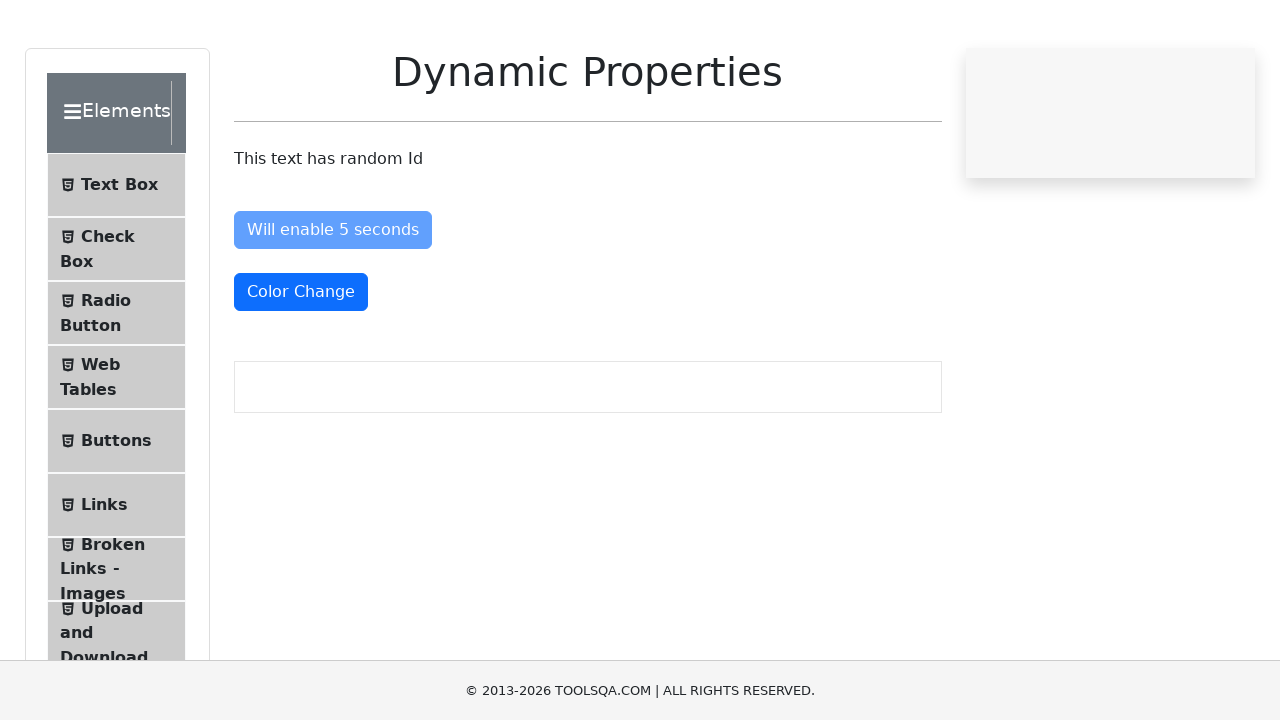

Element #visibleAfter became visible after page load
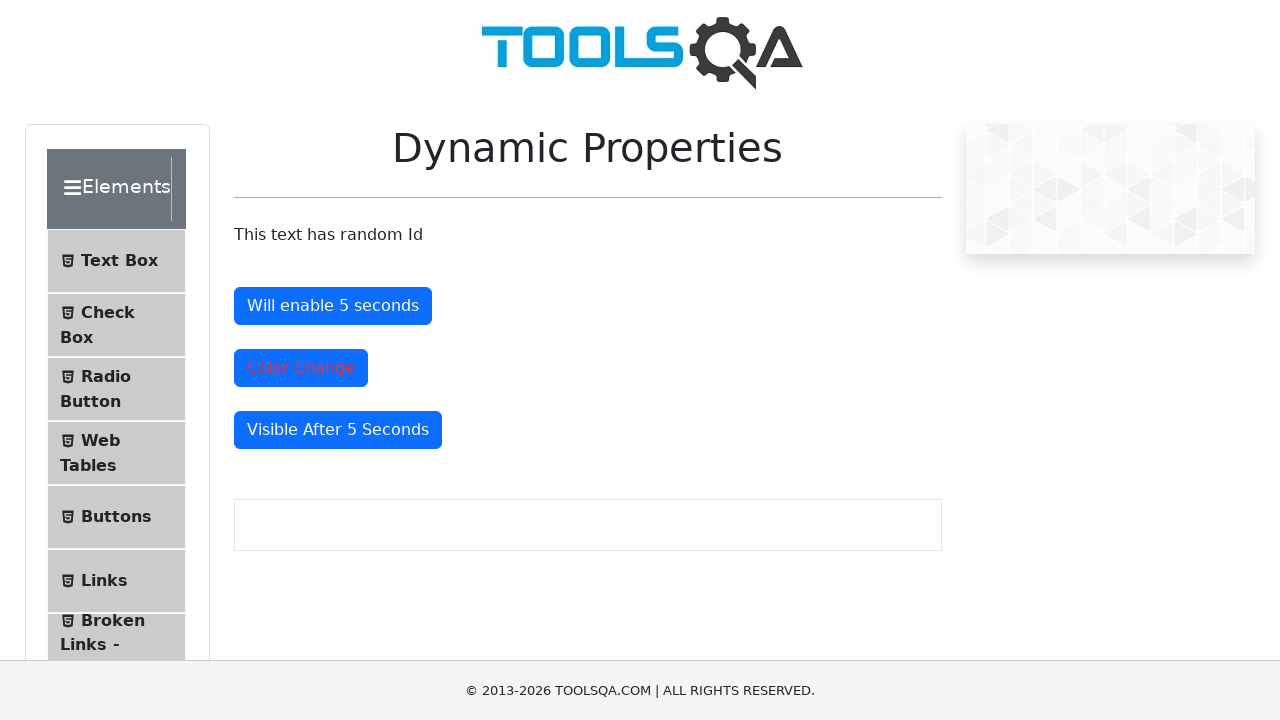

Clicked on the dynamically appearing element at (338, 430) on #visibleAfter
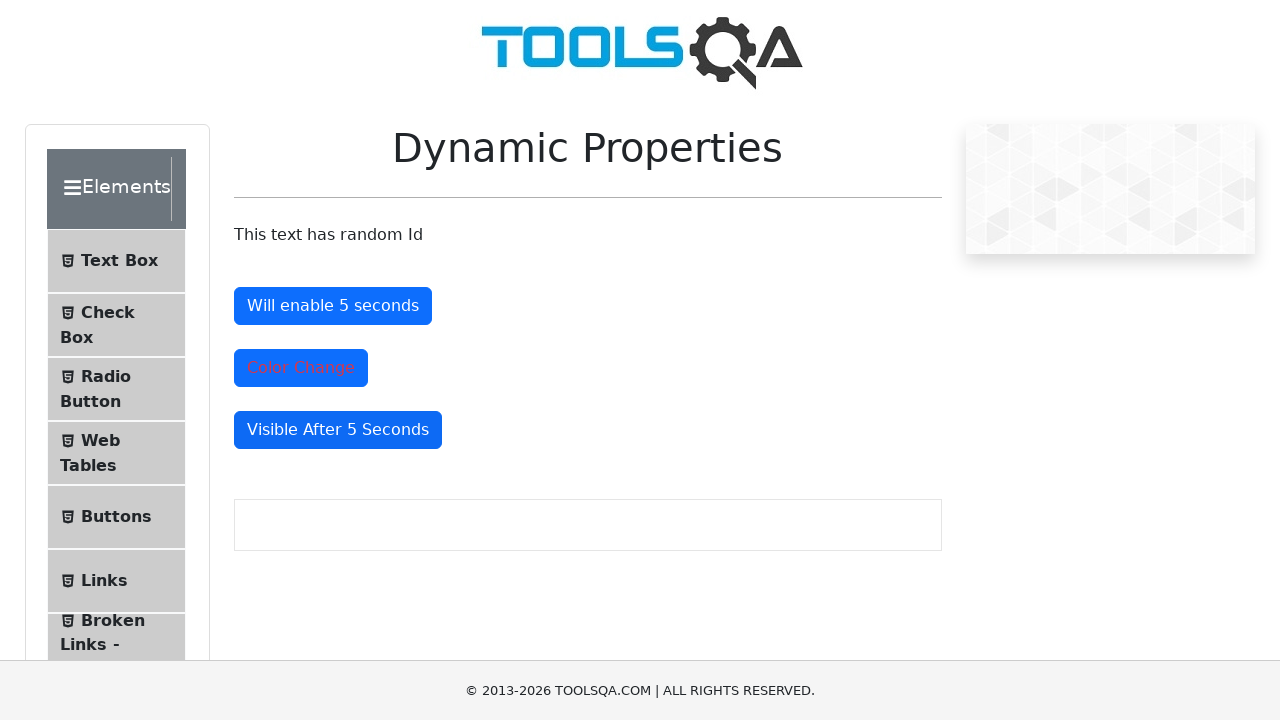

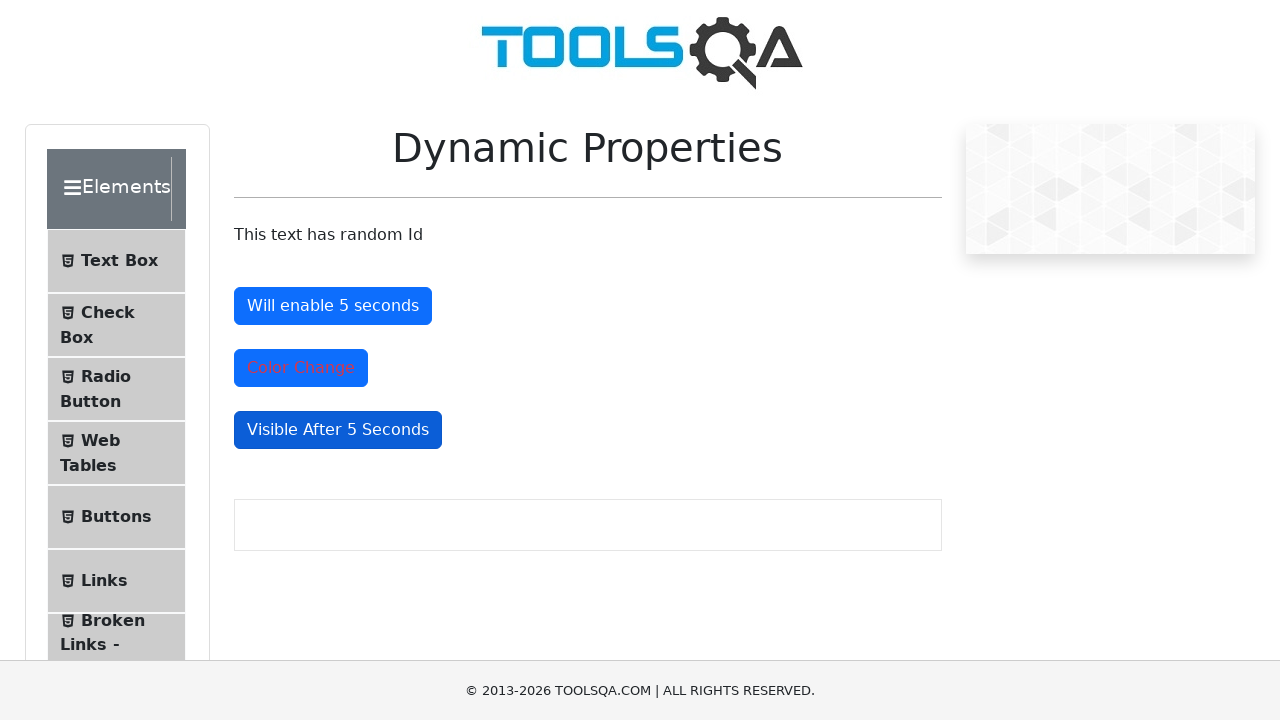